Tests sorting a data table with class attributes in descending order by clicking the dues header twice and verifying values are reverse sorted

Starting URL: http://the-internet.herokuapp.com/tables

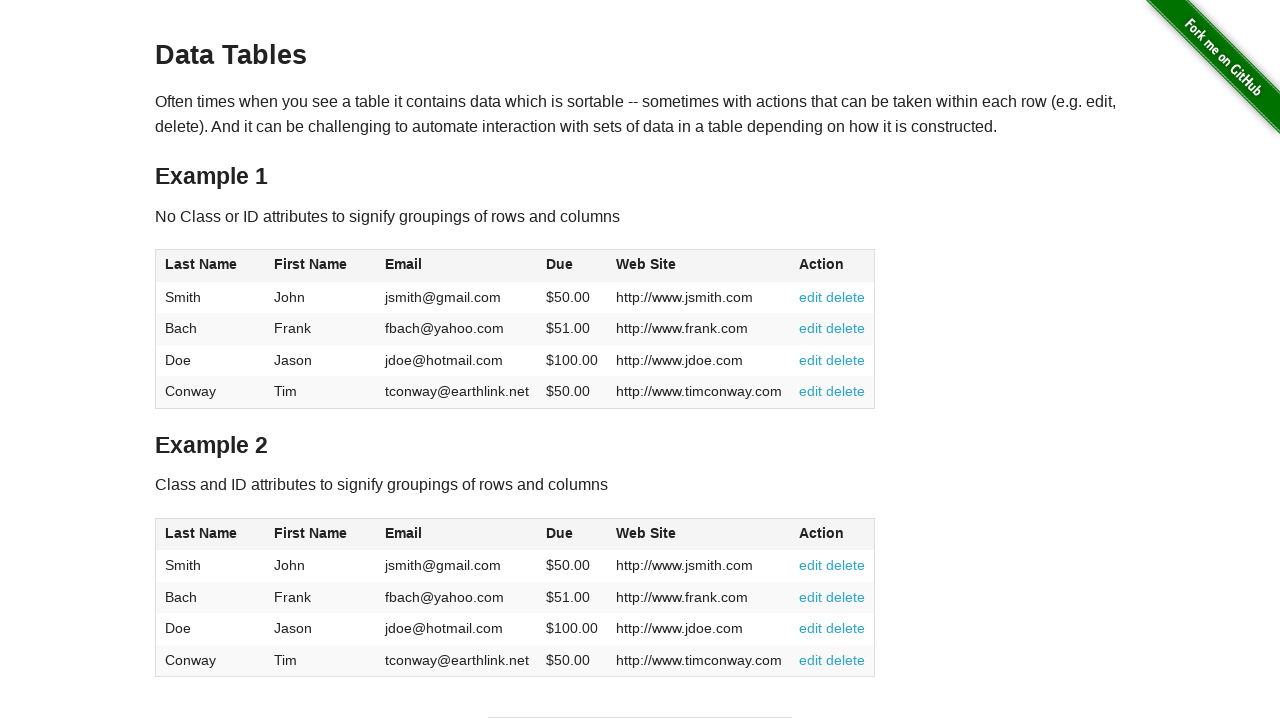

Clicked dues column header first time at (560, 533) on #table2 thead .dues
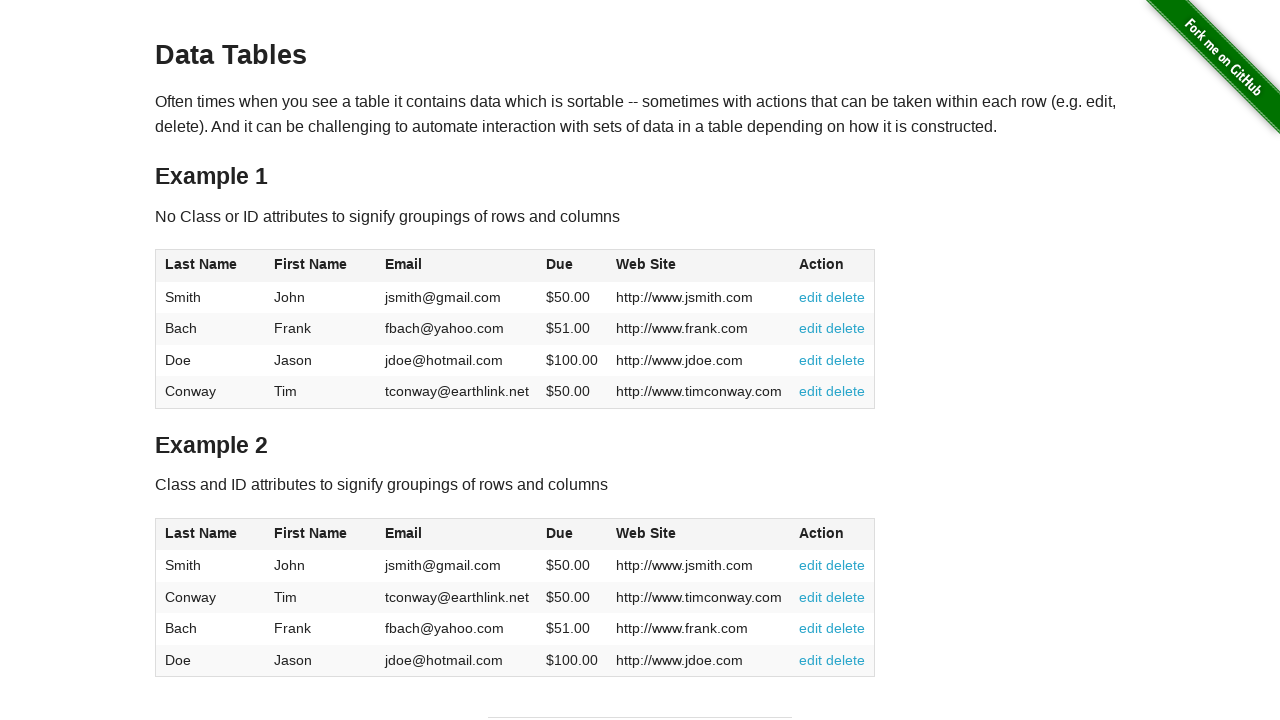

Clicked dues column header second time to sort in descending order at (560, 533) on #table2 thead .dues
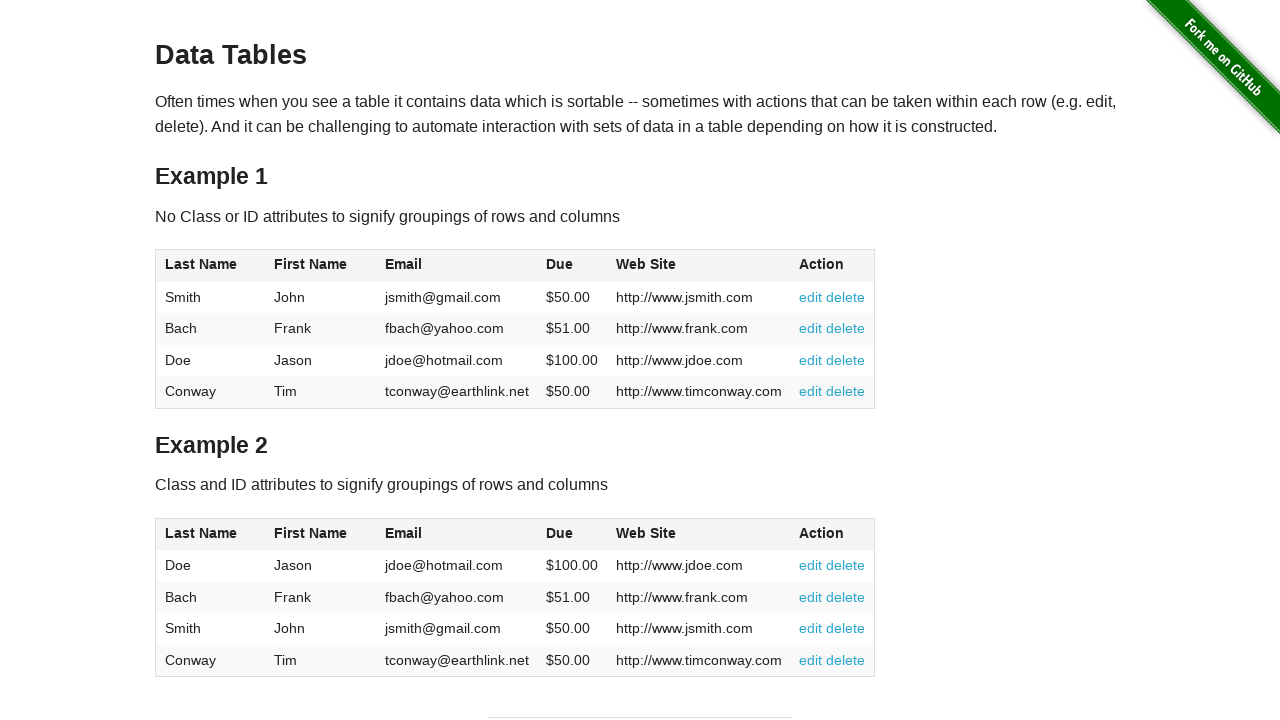

Table data loaded and dues column is visible
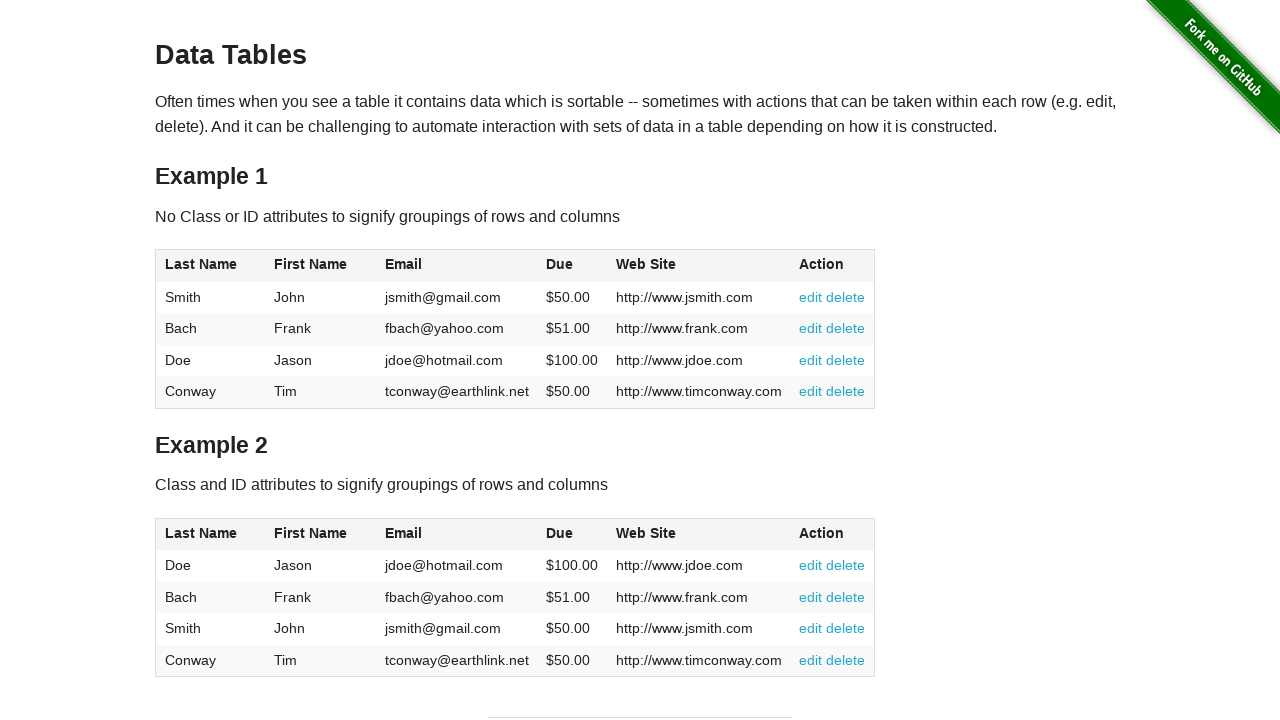

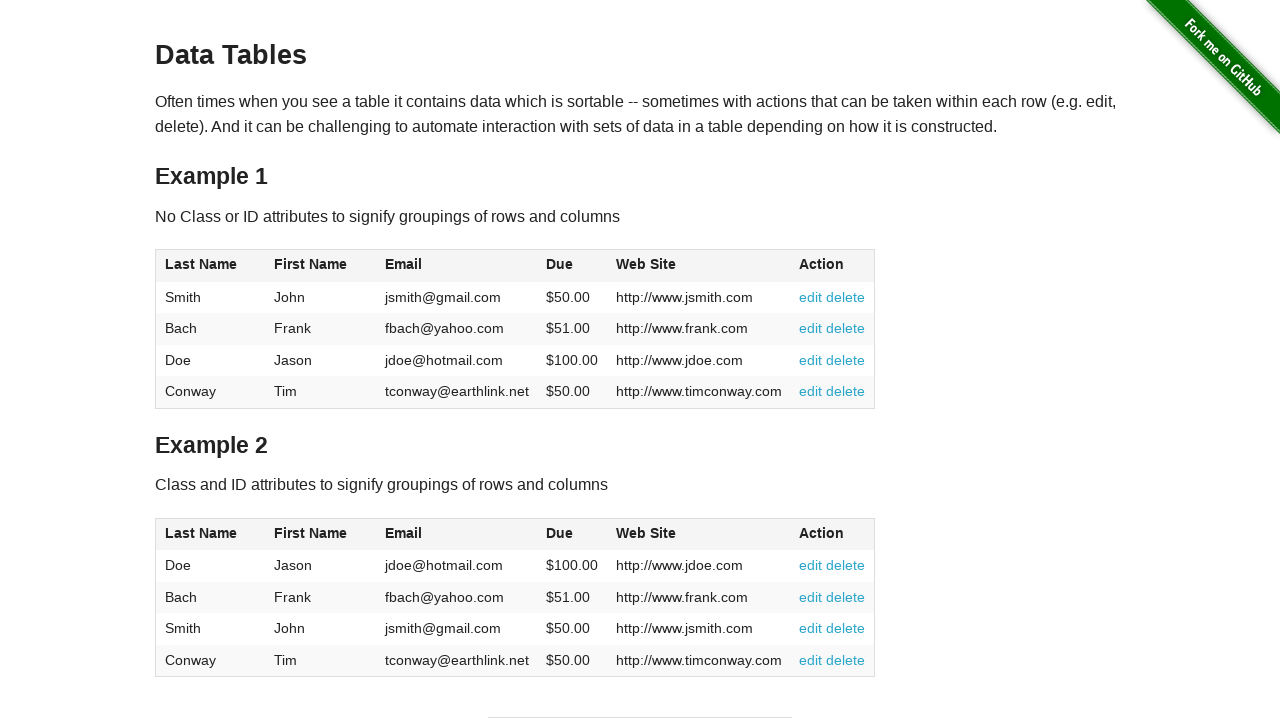